Tests navigation through DemoQA website by clicking on menu headers, navigating to the Browser Windows section, clicking on a tab button which opens a new tab, and verifying content in the new tab

Starting URL: https://demoqa.com/text-box

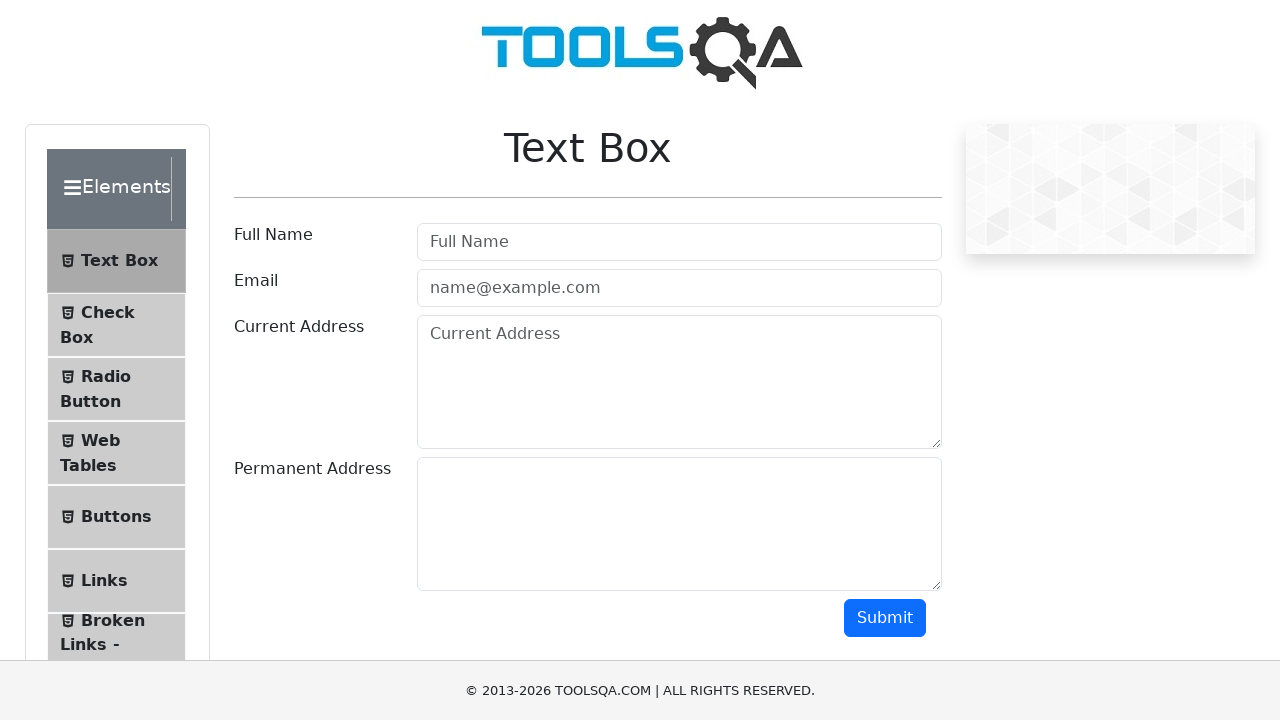

Clicked on Elements section header at (109, 189) on (//div[@class='header-text'])[1]
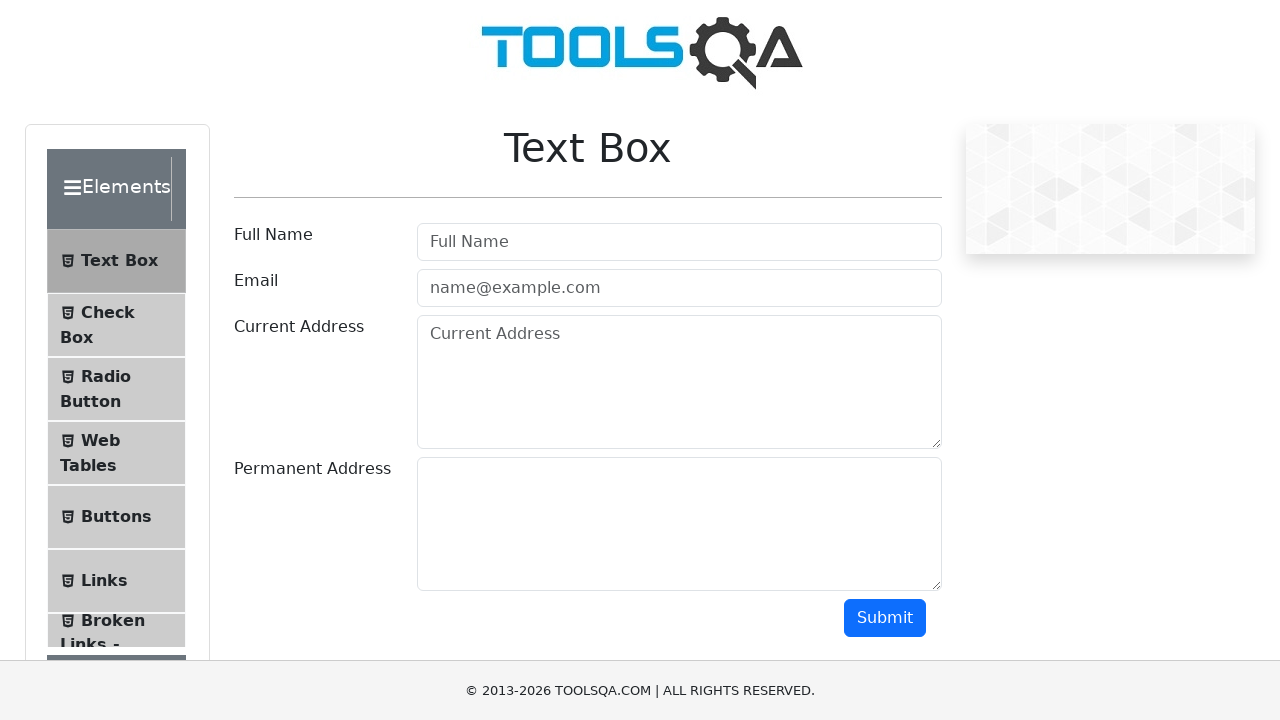

Scrolled down by 100 pixels
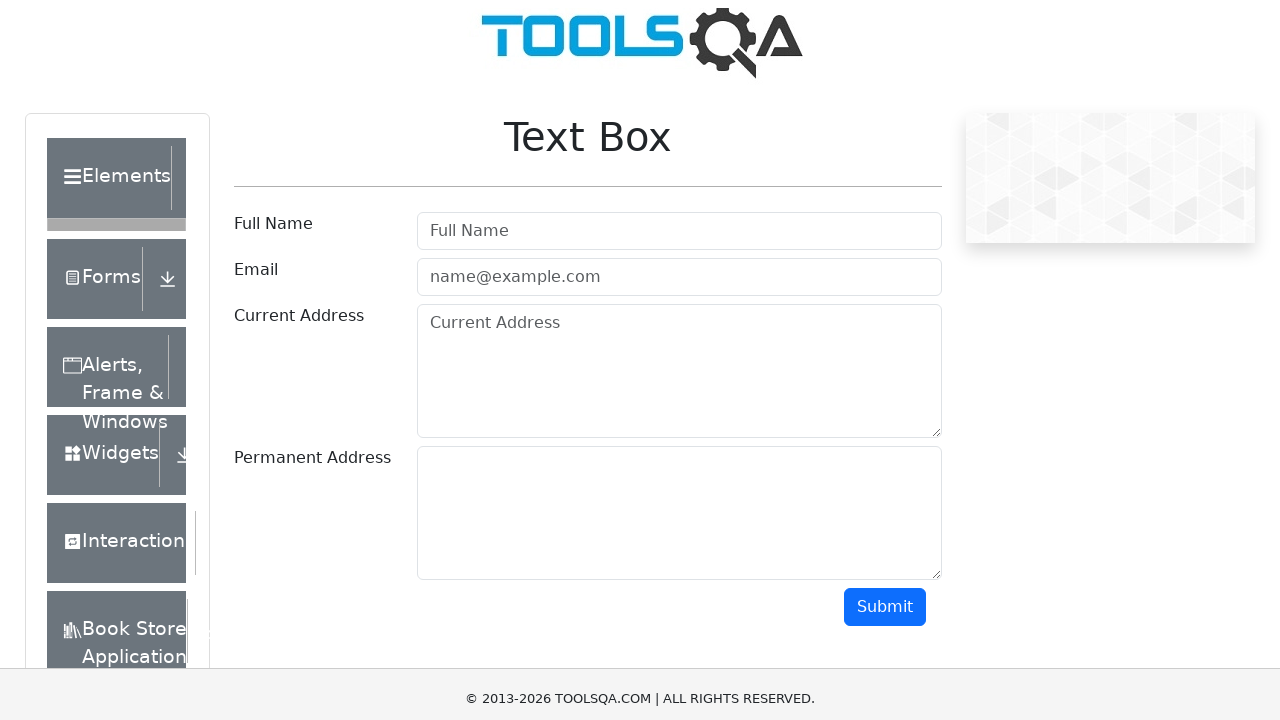

Clicked on Alerts, Frame & Windows section header at (107, 265) on (//div[@class='header-text'])[3]
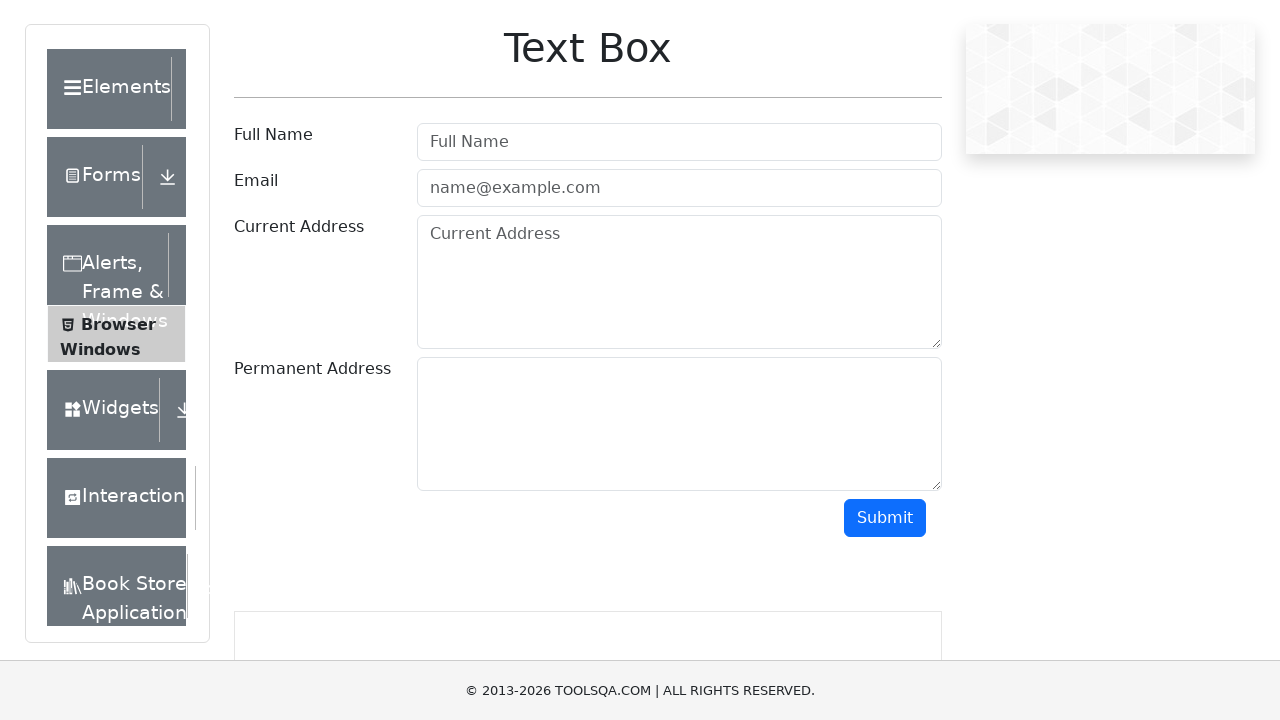

Clicked on Browser Windows menu item at (118, 324) on (//span[@class='text'])[11]
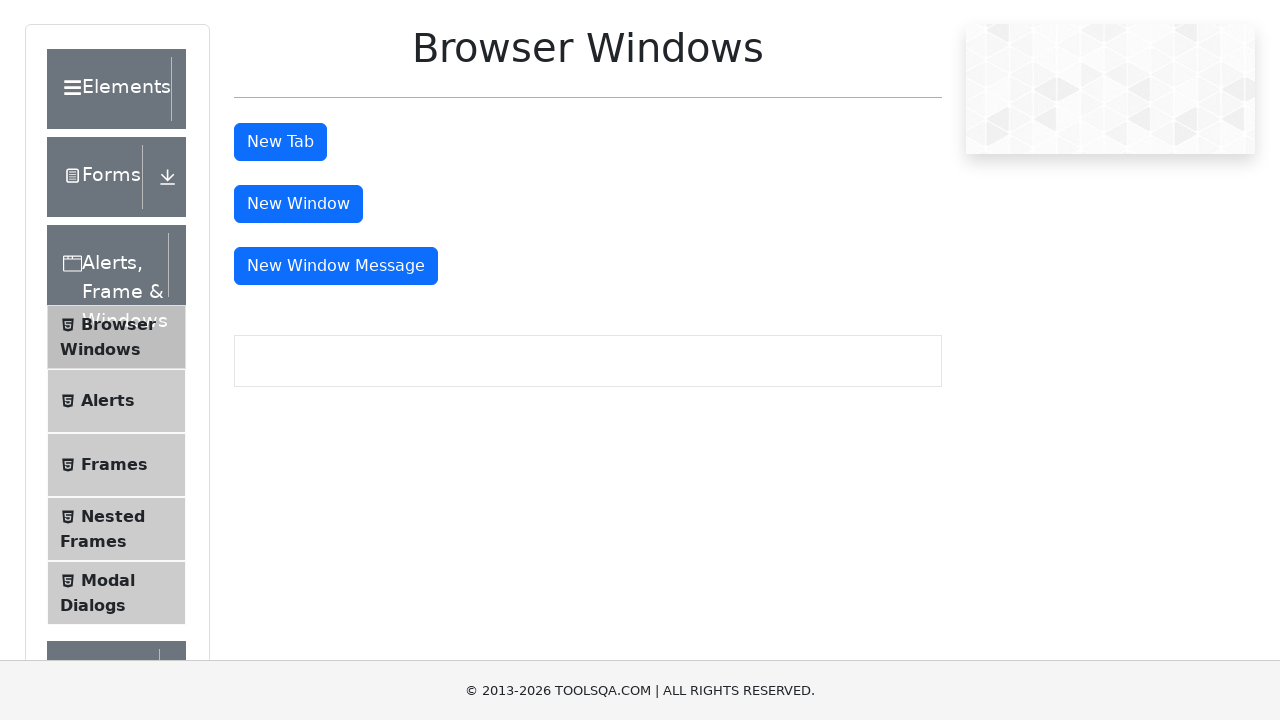

Clicked on New Tab button at (280, 142) on #tabButton
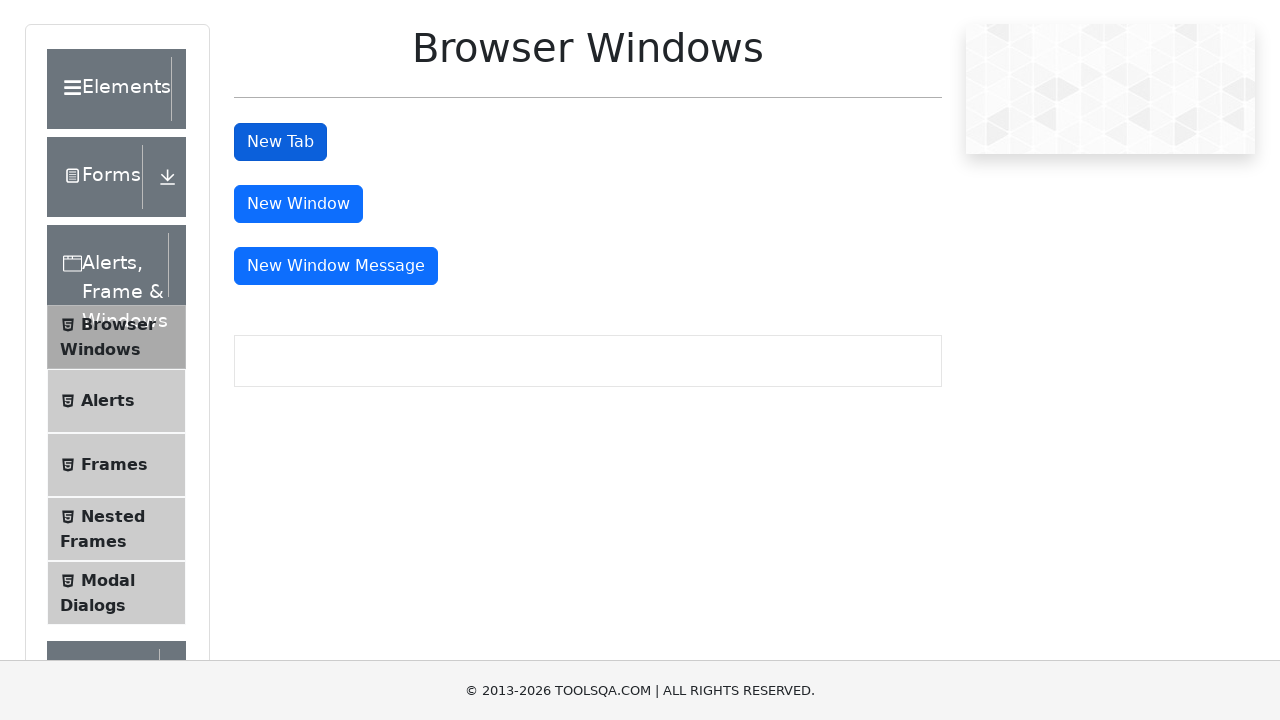

Waited 1000ms for new tab to open
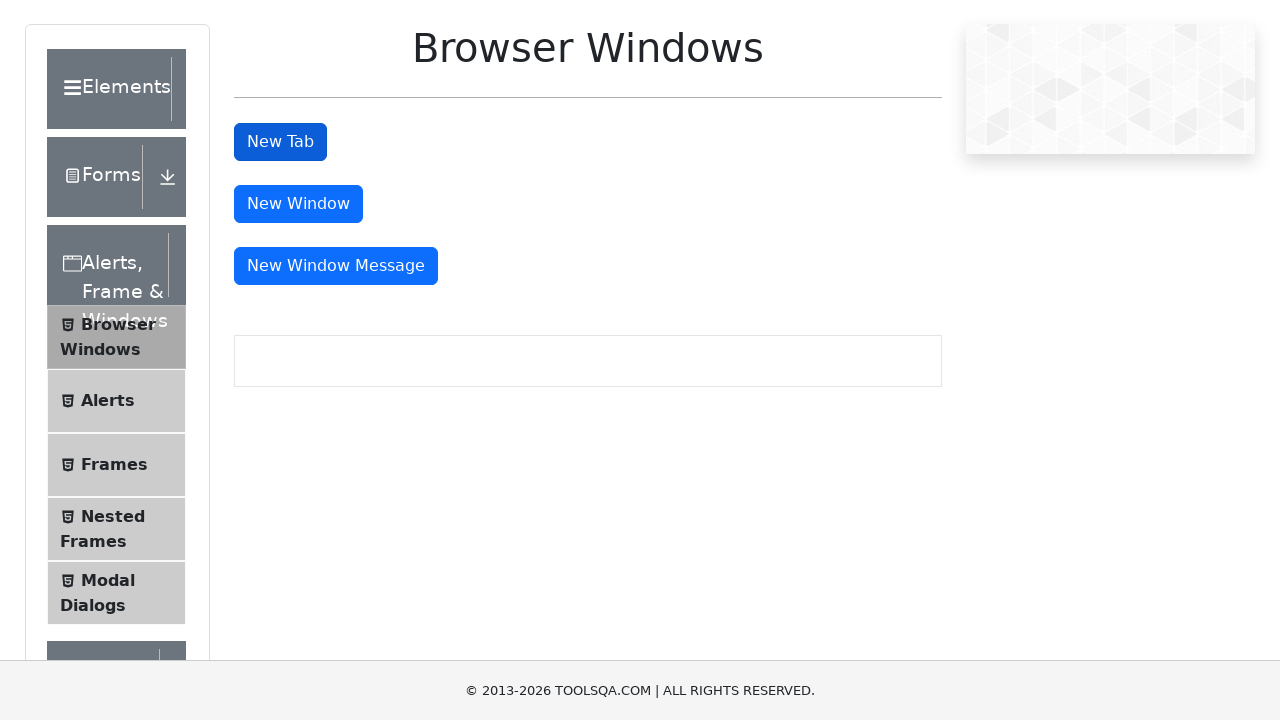

Switched to the newly opened tab
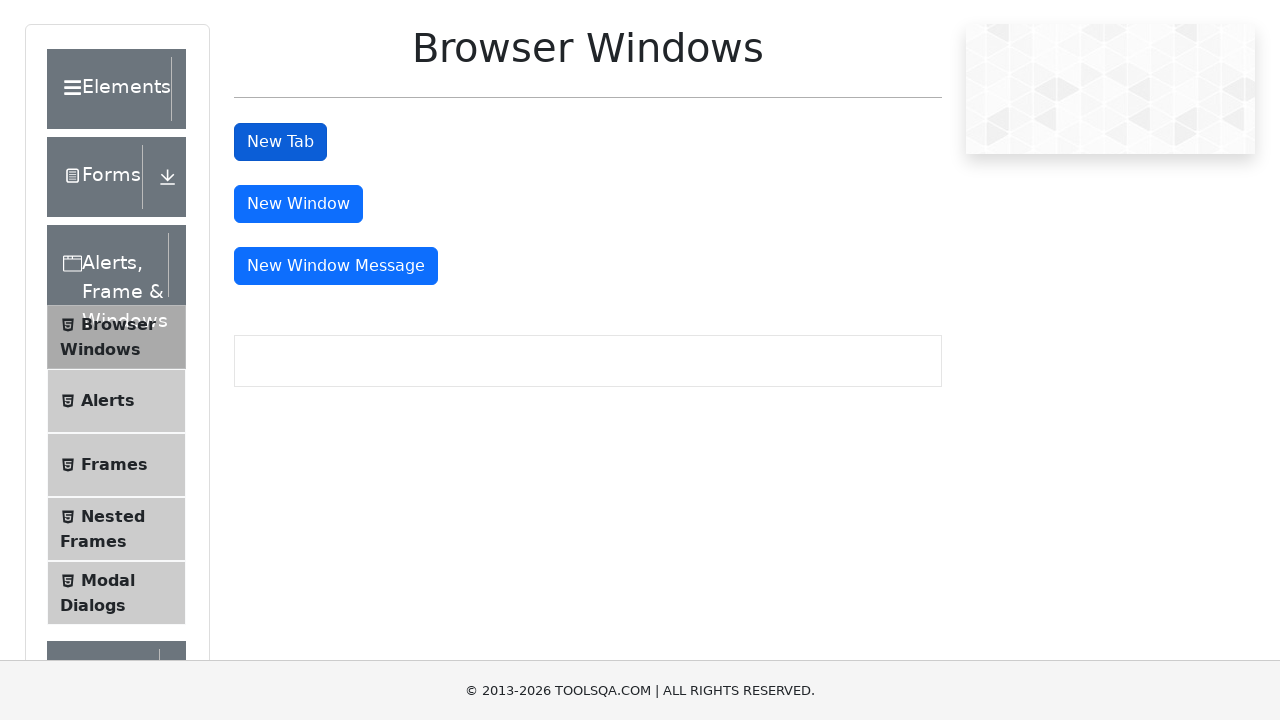

Sample heading element loaded in new tab
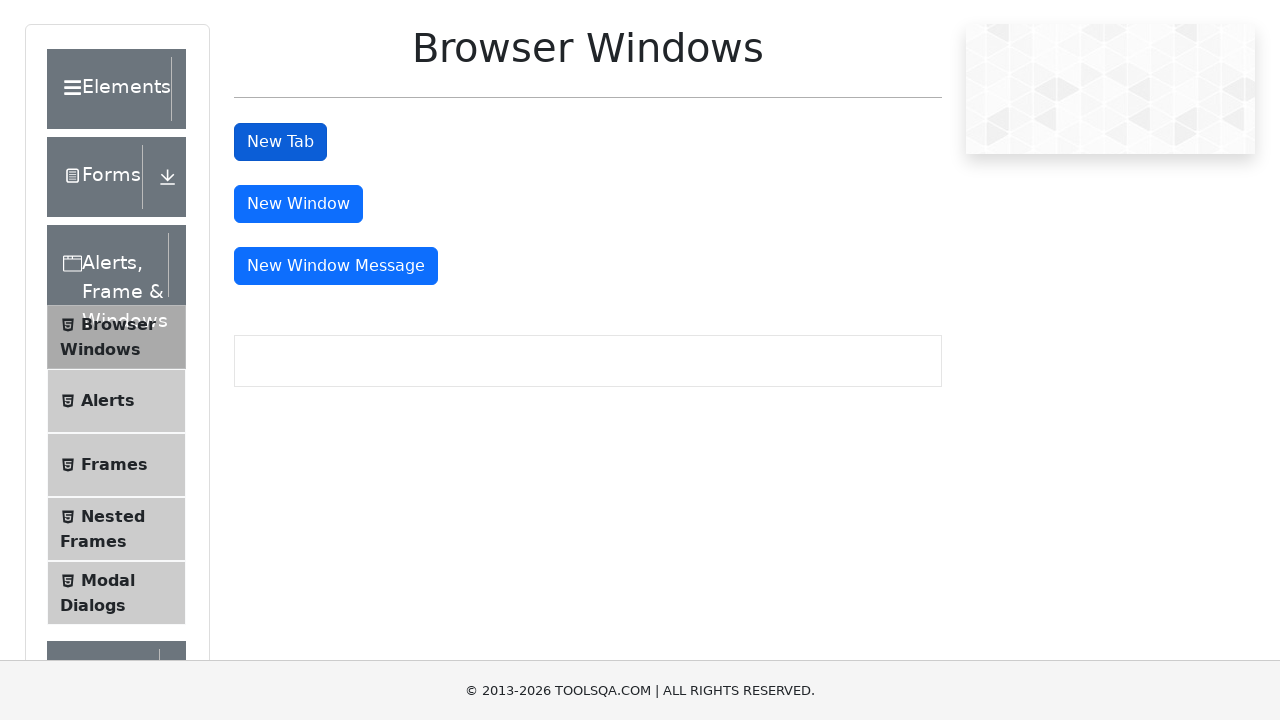

Retrieved heading text: 'This is a sample page'
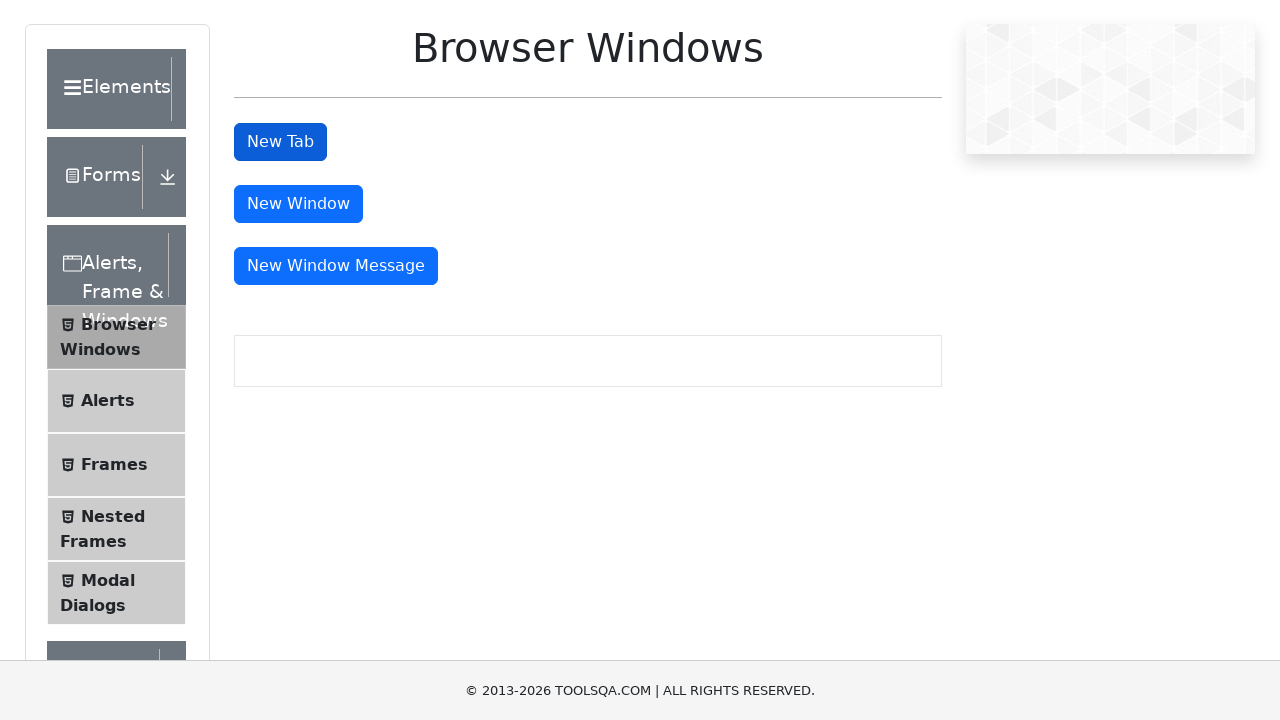

Closed the new tab
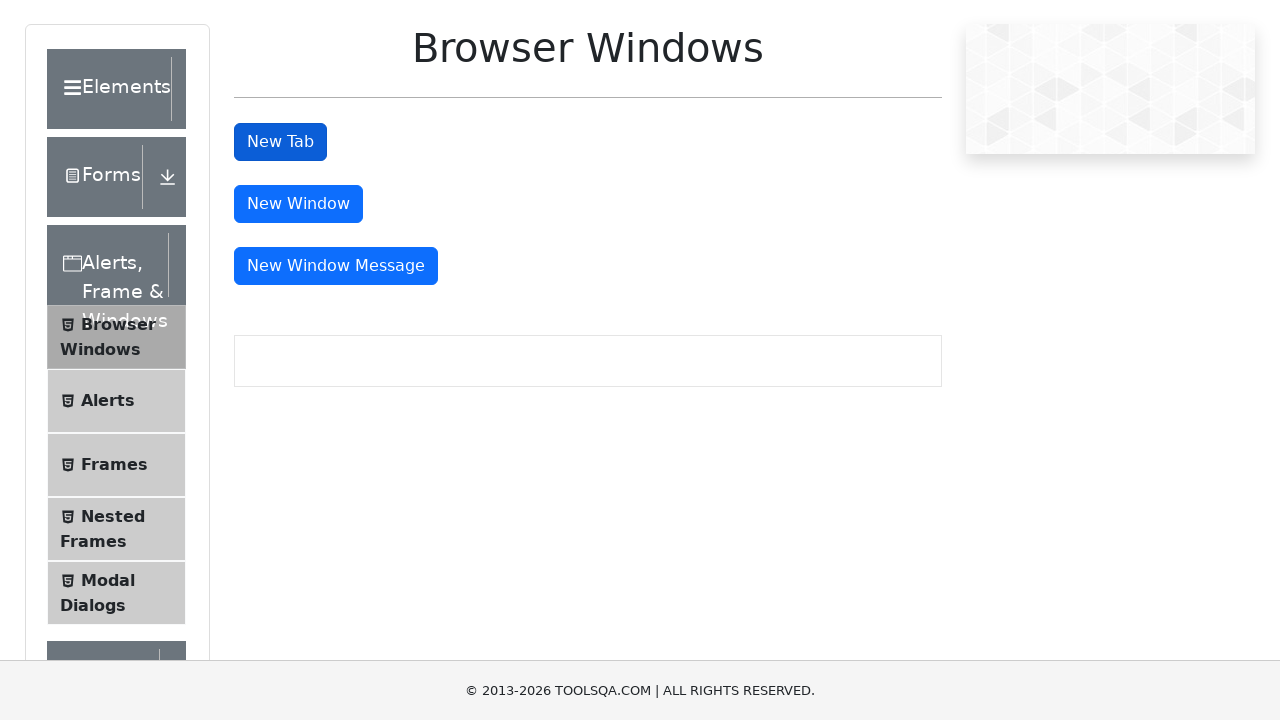

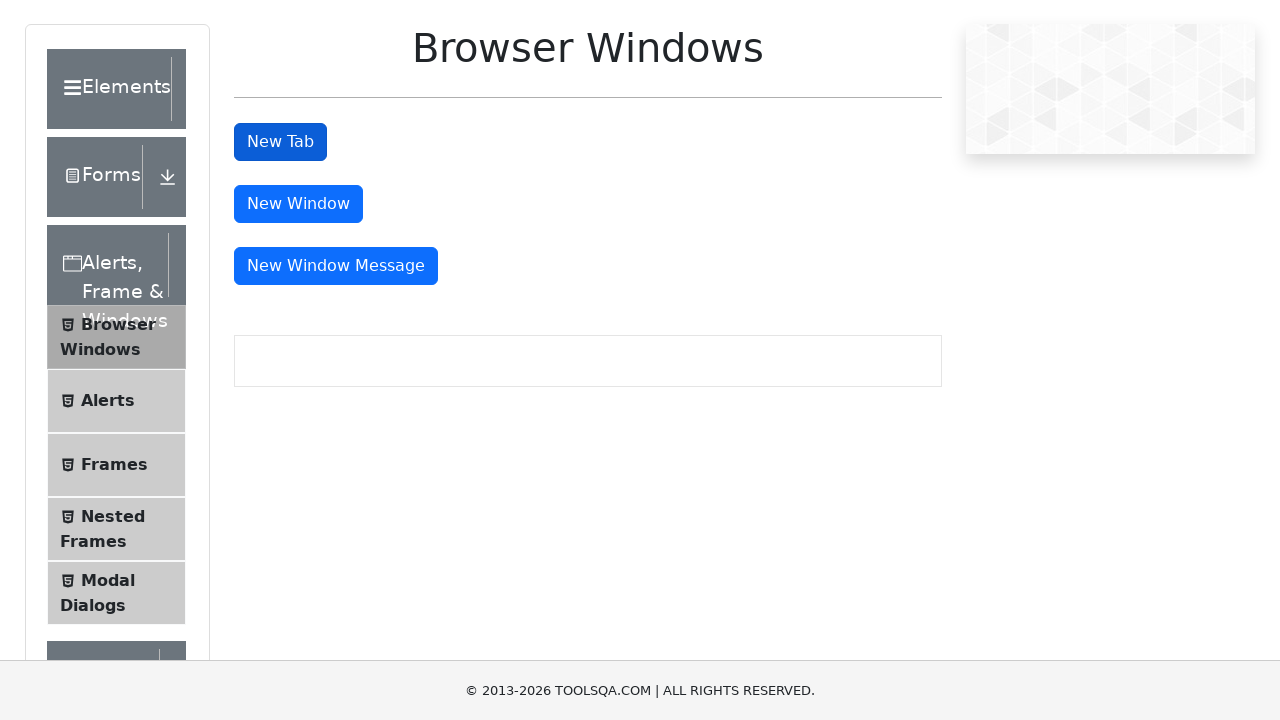